Tests the search input field by typing a search term and then clearing it, demonstrating form field interaction on a jewelry e-commerce site.

Starting URL: https://www.bluestone.com/jewellery/lakshmigoldcoins.html

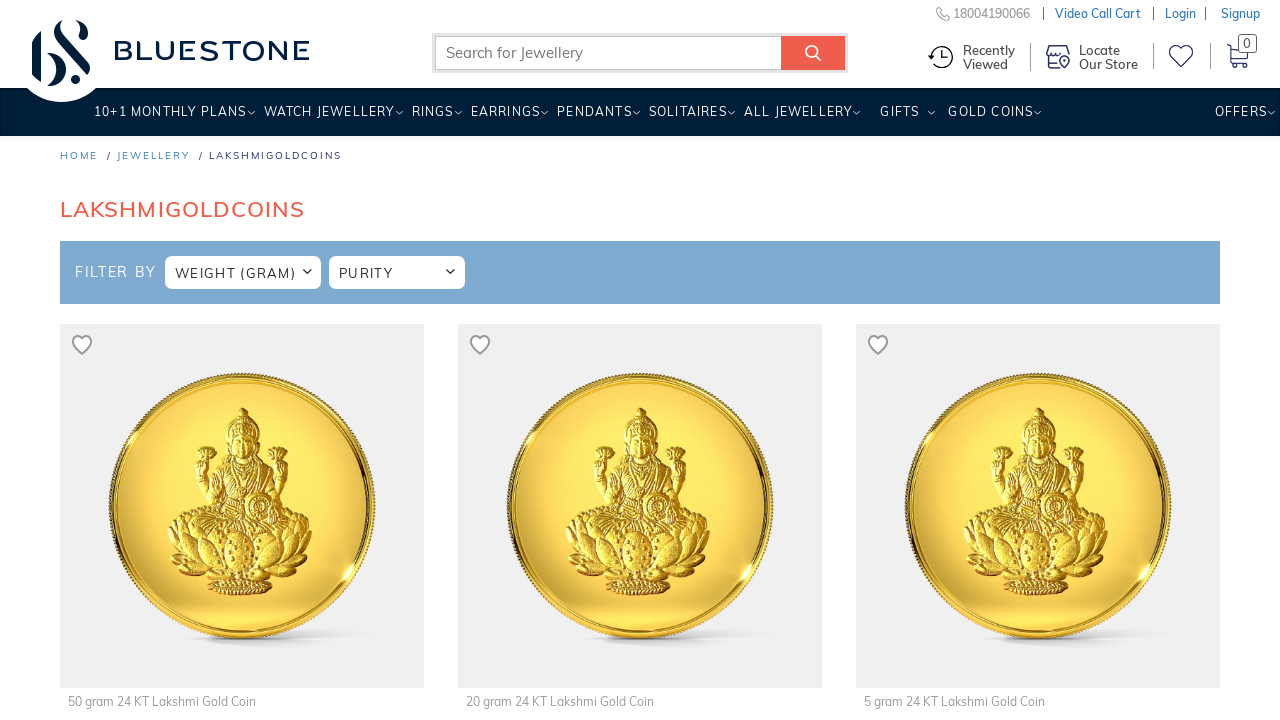

Search input field loaded and is available
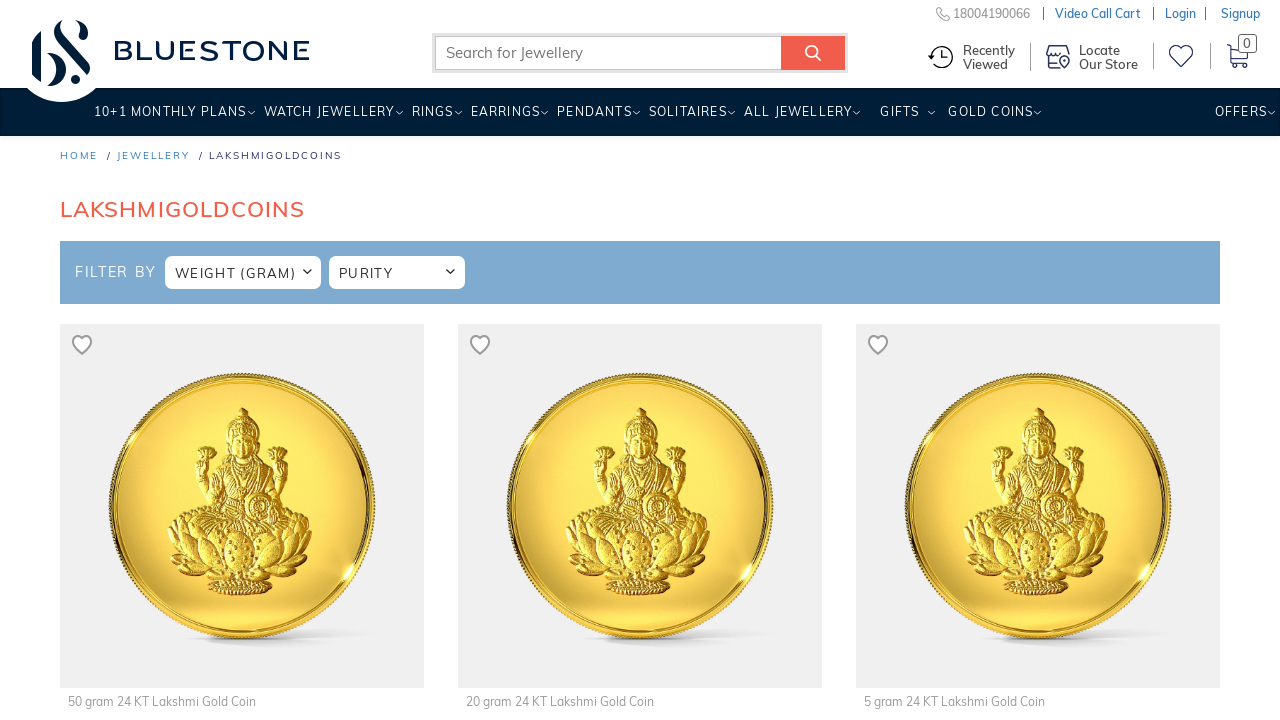

Typed 'necklace' into the search field on #search_query_top_elastic_search
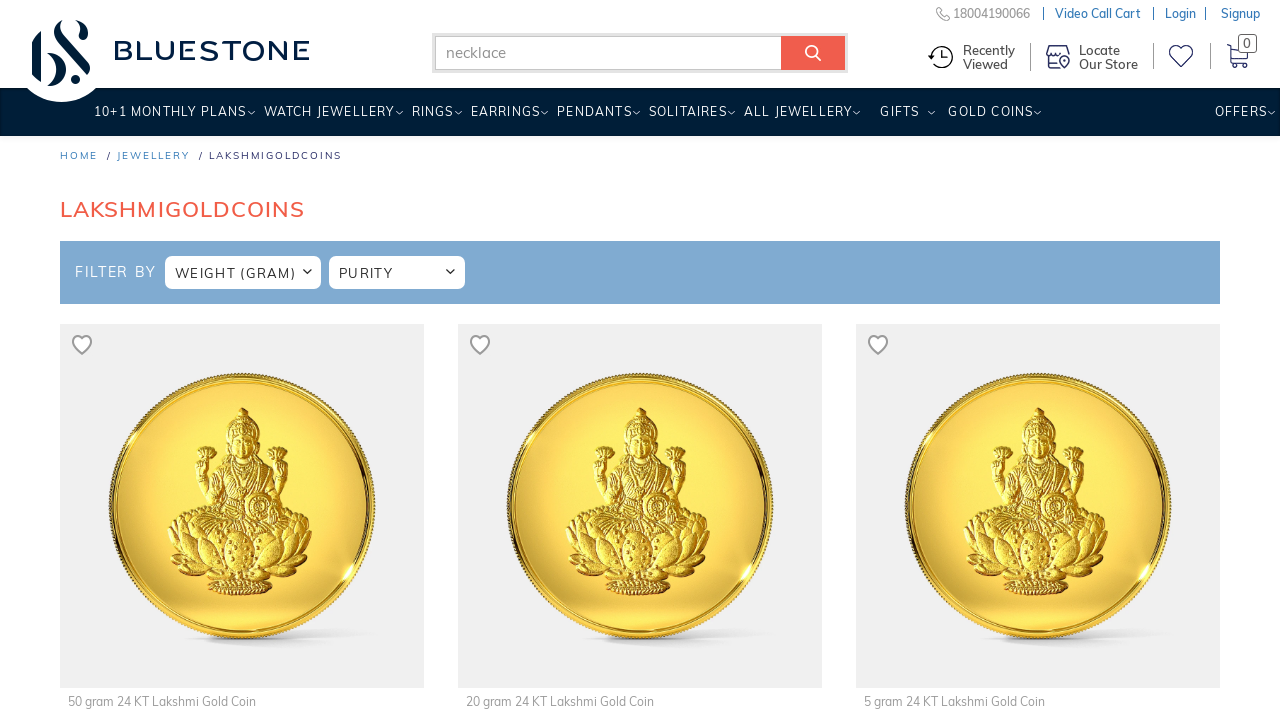

Cleared the search field on #search_query_top_elastic_search
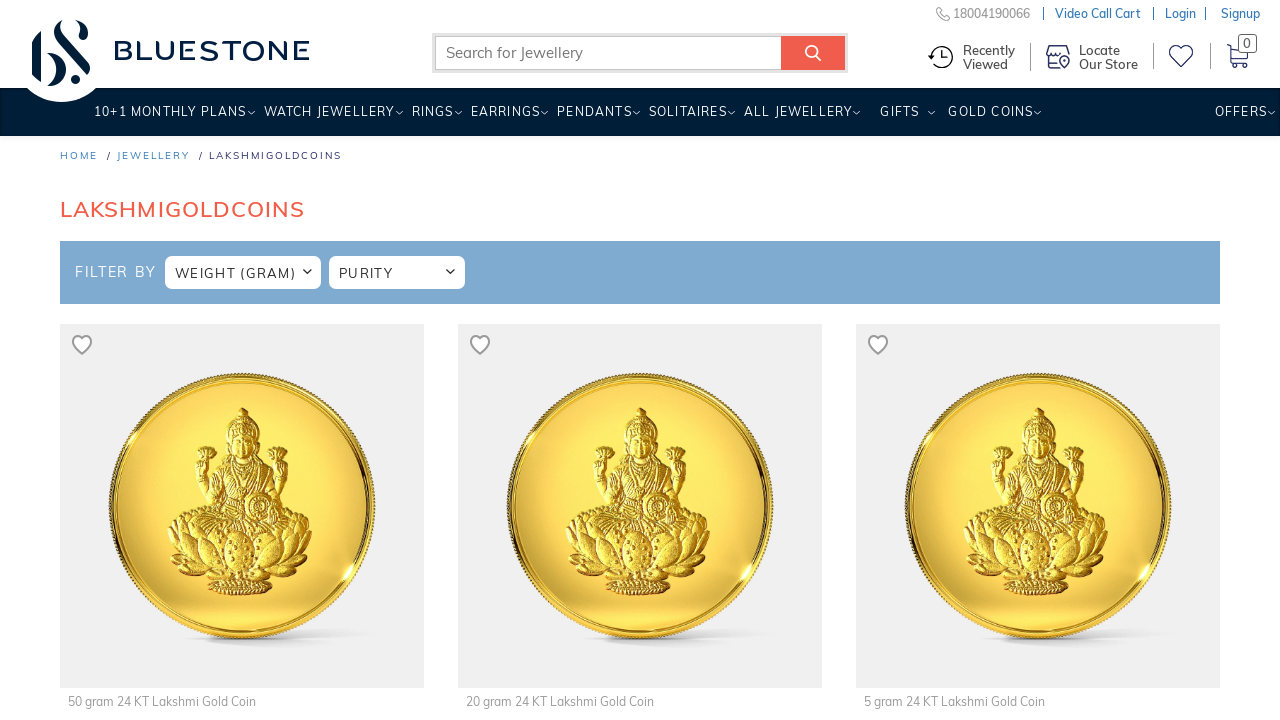

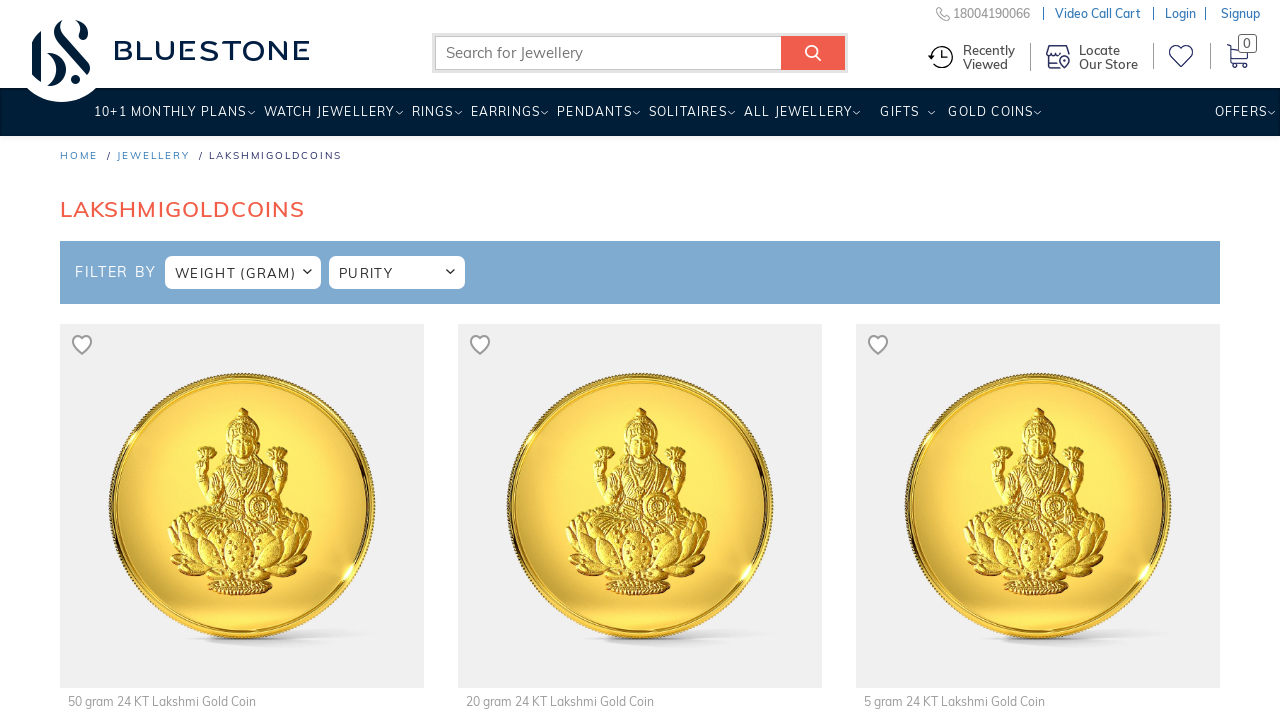